Tests file upload functionality by selecting a file and clicking the upload button, then verifying the success message

Starting URL: https://the-internet.herokuapp.com/upload

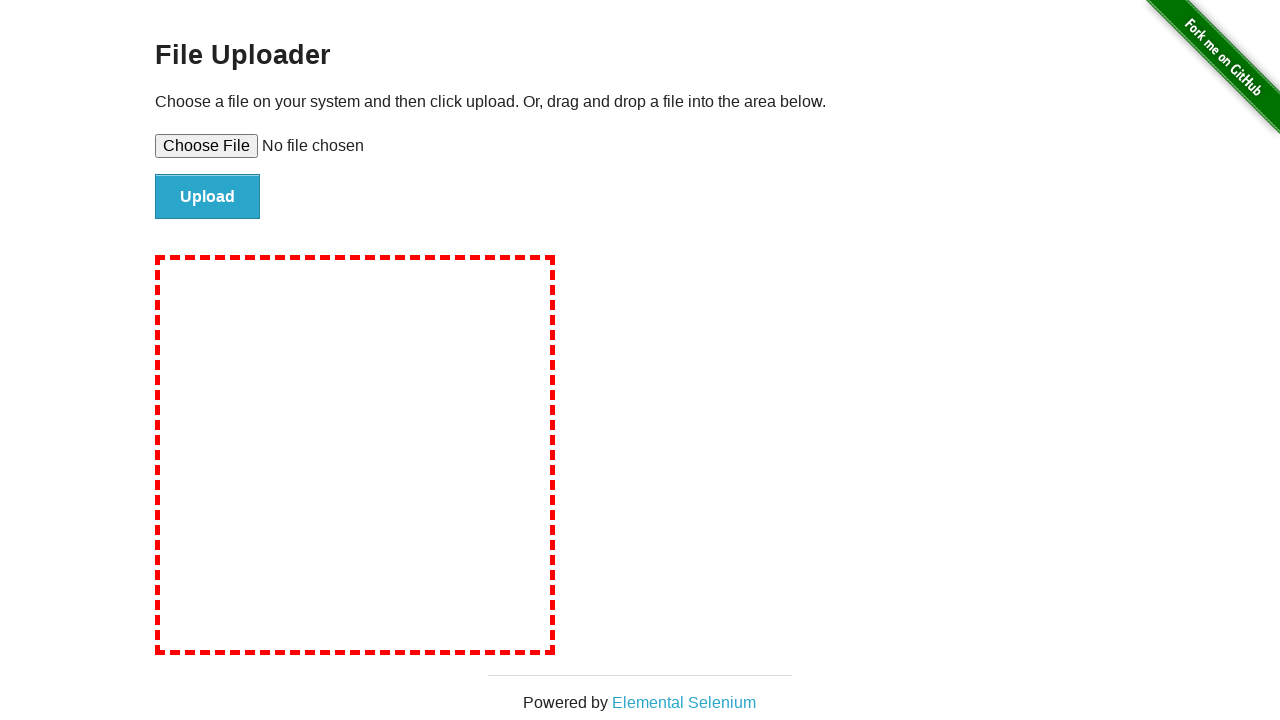

Set input files with temporary test file
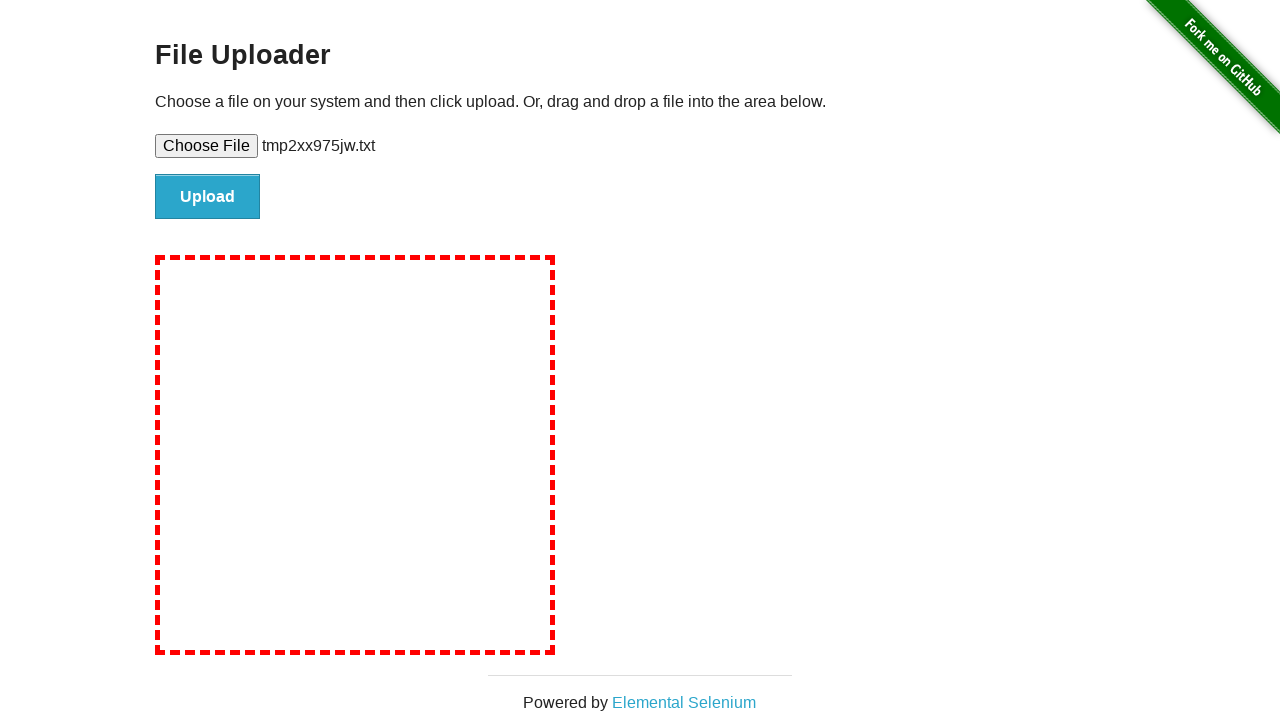

Clicked upload button at (208, 197) on #file-submit
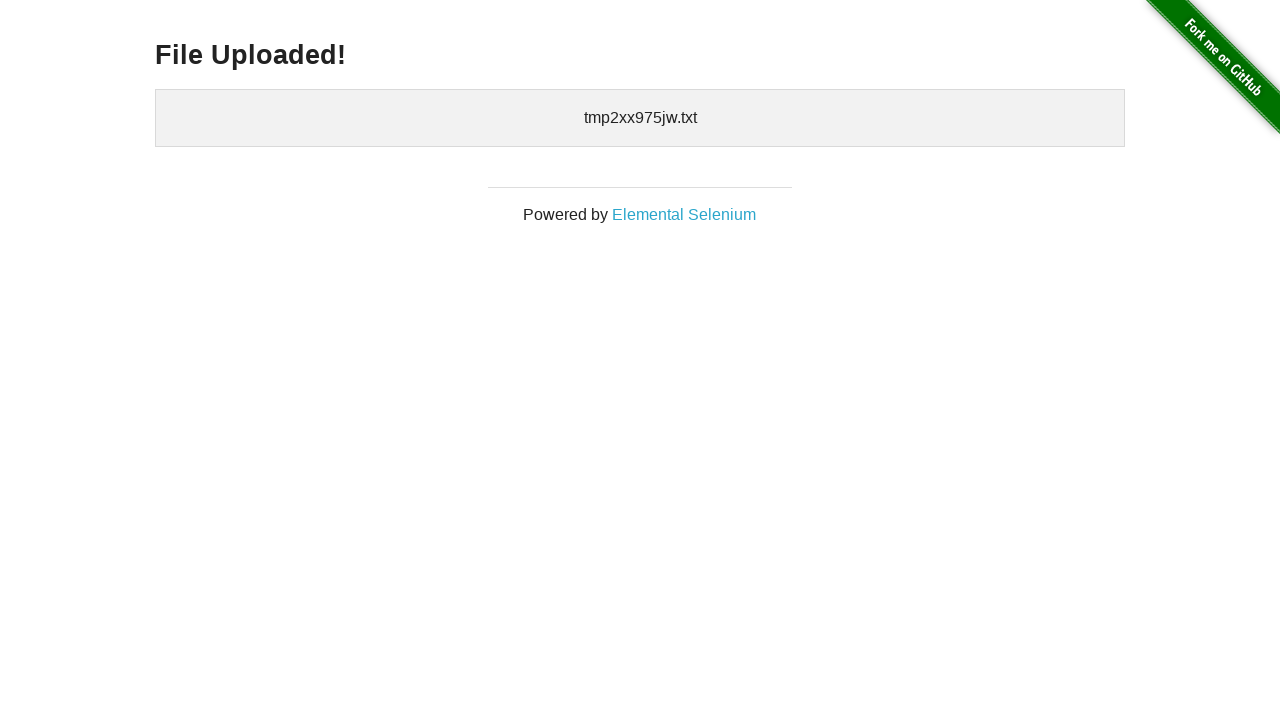

Upload success message appeared
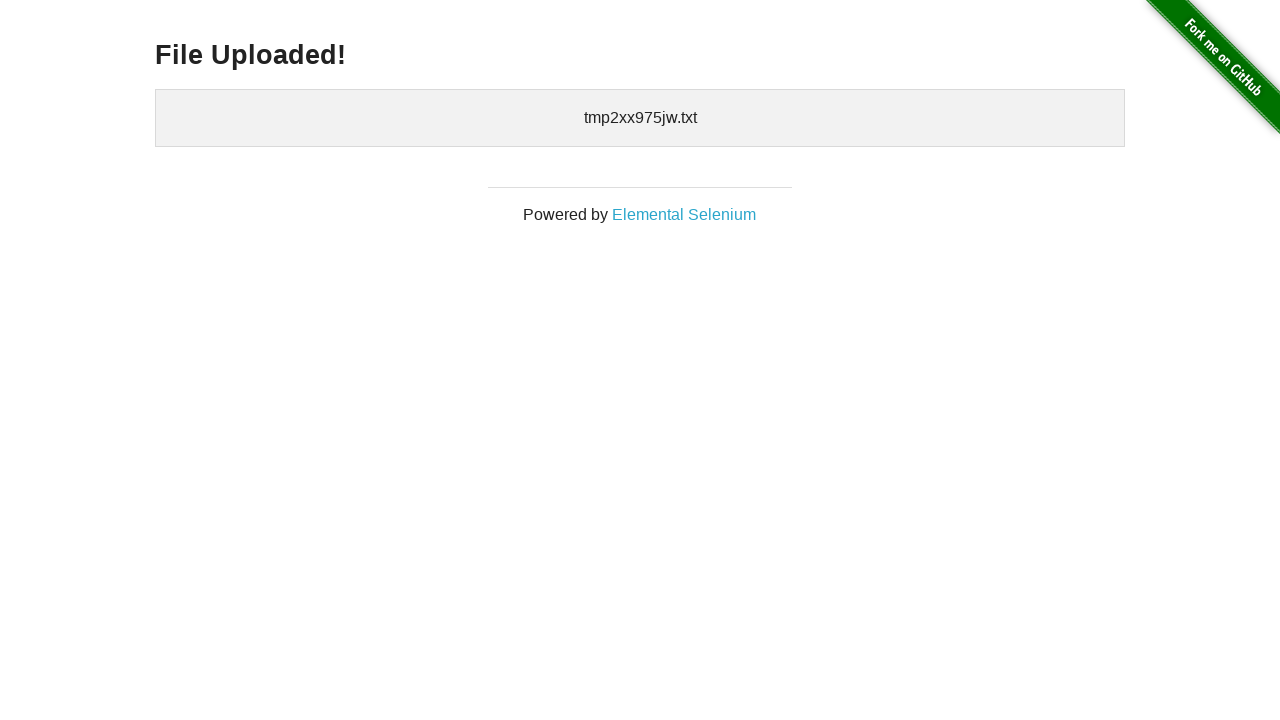

Cleaned up temporary test file
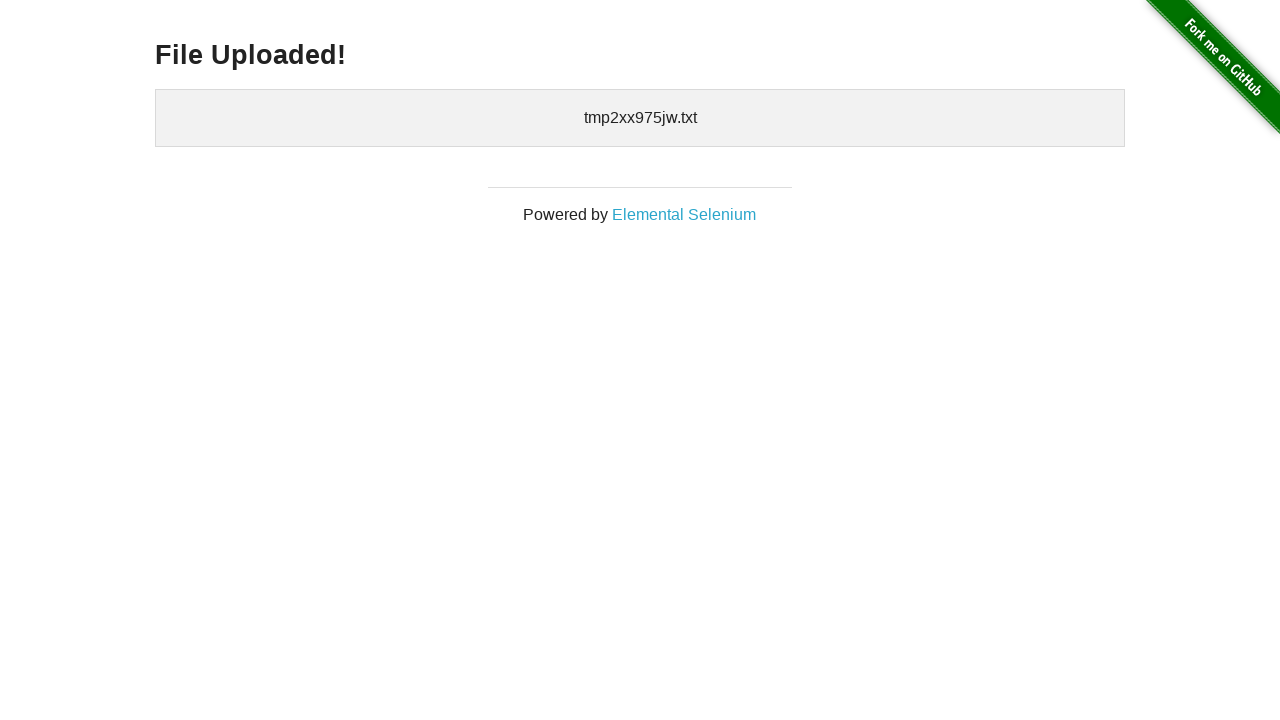

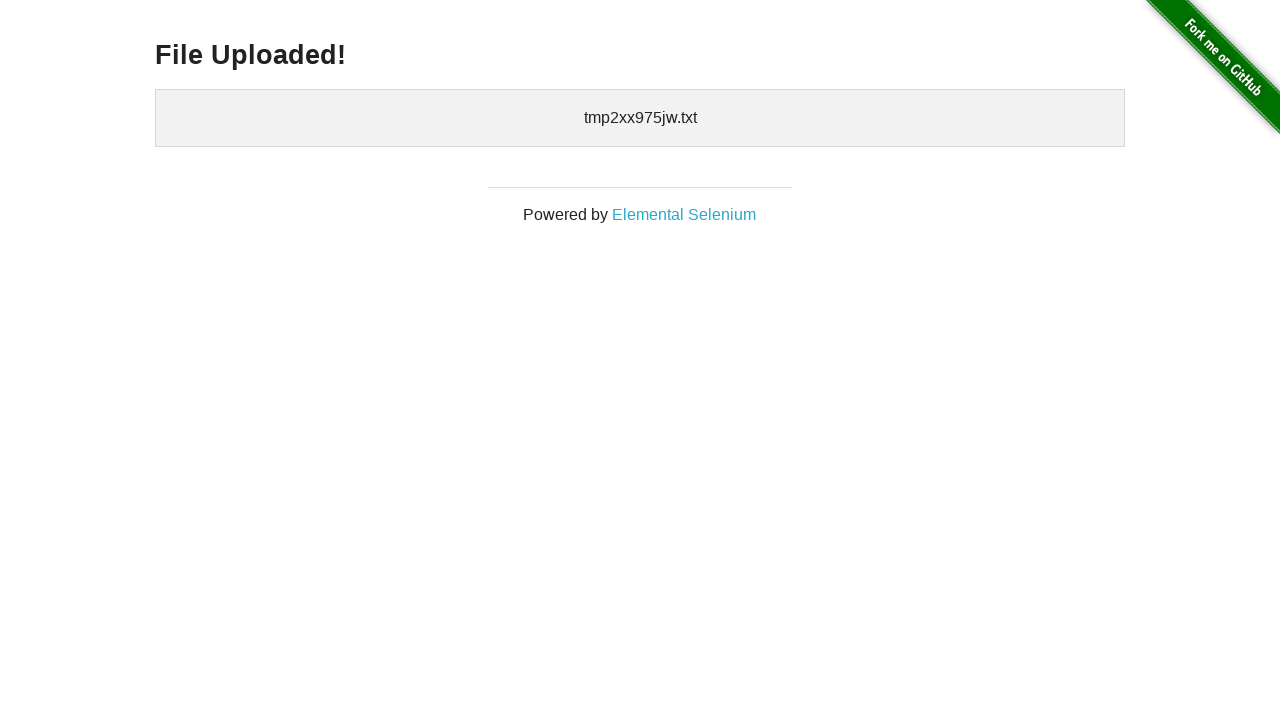